Tests that clicking checkbox 2 toggles its checked state from checked to unchecked or vice versa

Starting URL: https://the-internet.herokuapp.com/checkboxes

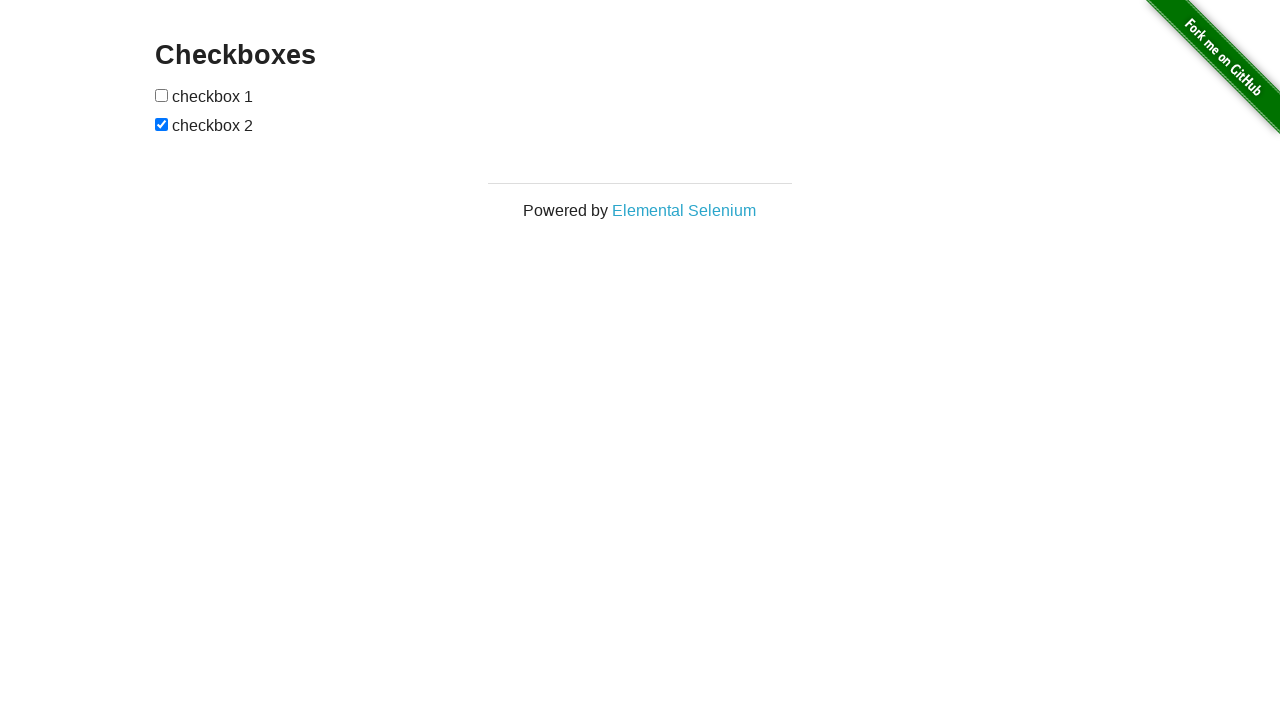

Waited for checkboxes to load on the page
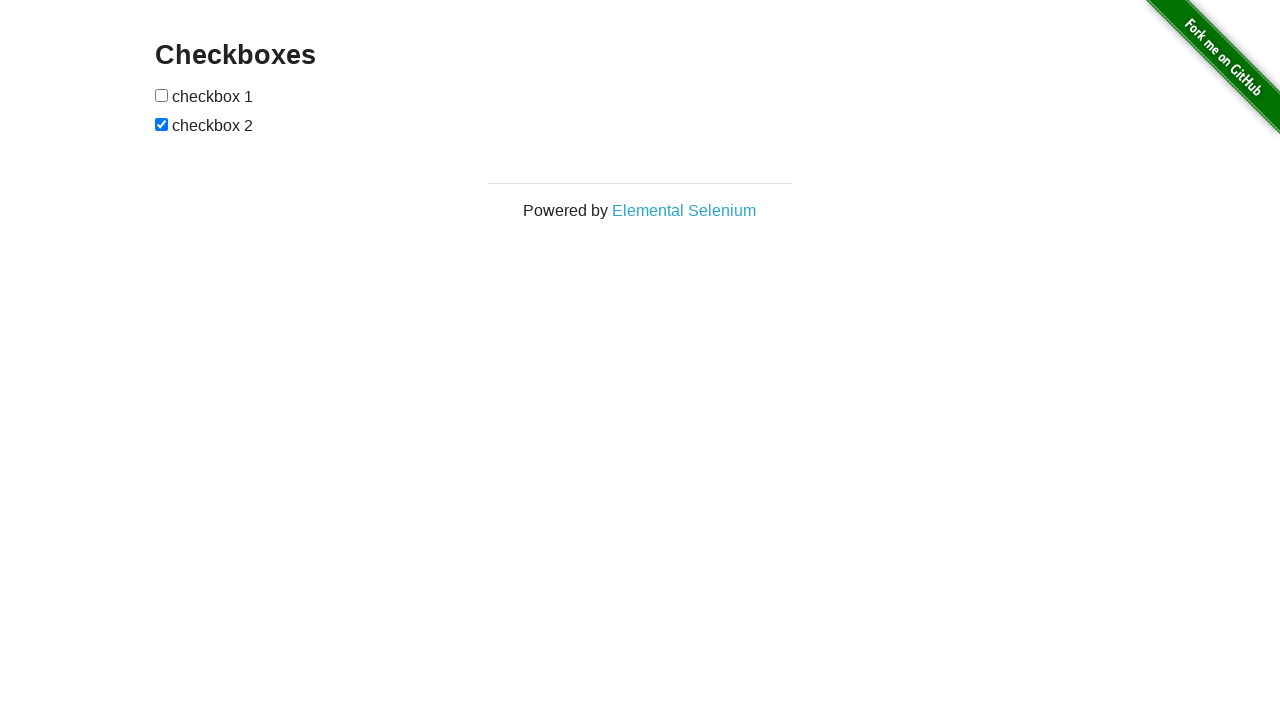

Located checkbox 2 (second checkbox)
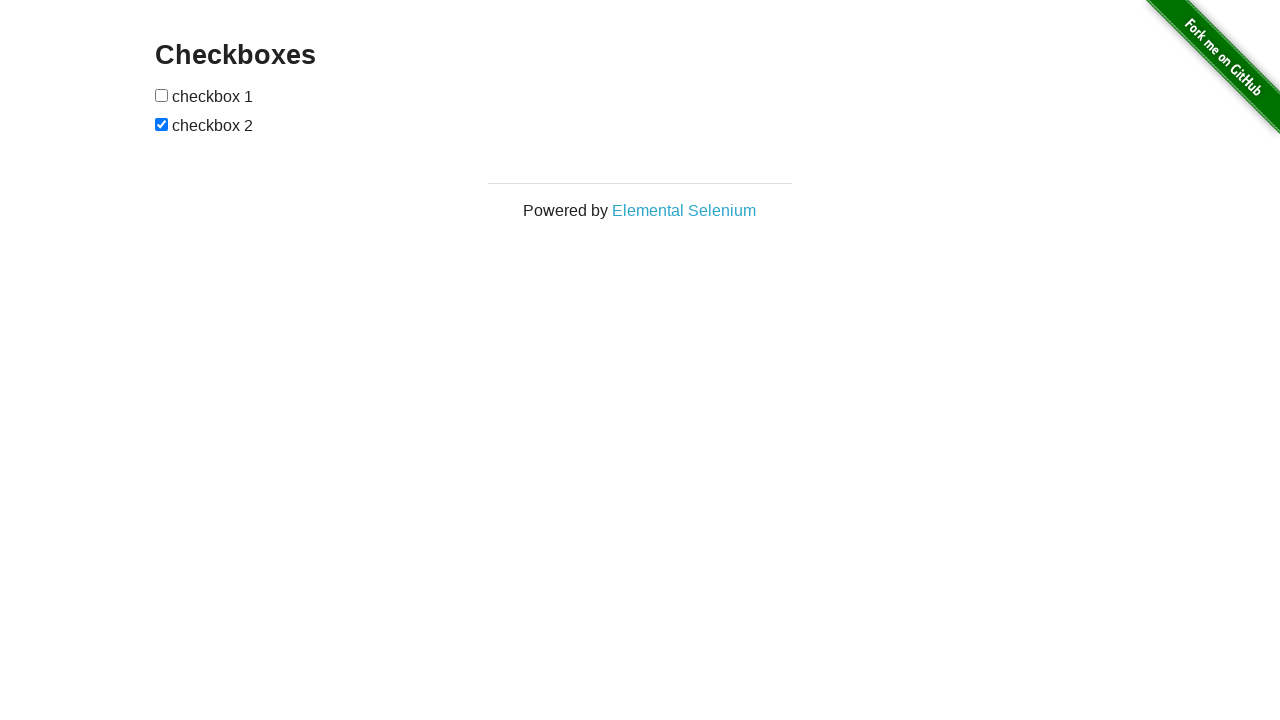

Checked initial state of checkbox 2: True
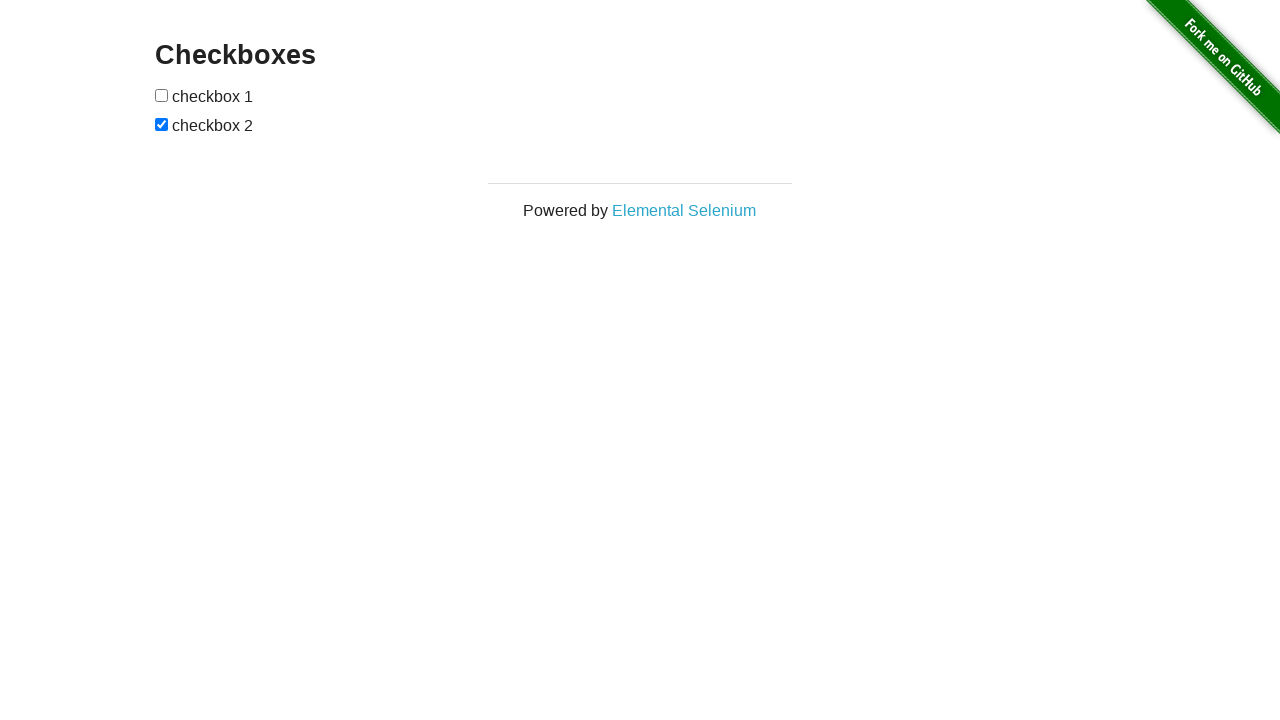

Clicked checkbox 2 to toggle its state at (162, 124) on #checkboxes input[type='checkbox'] >> nth=1
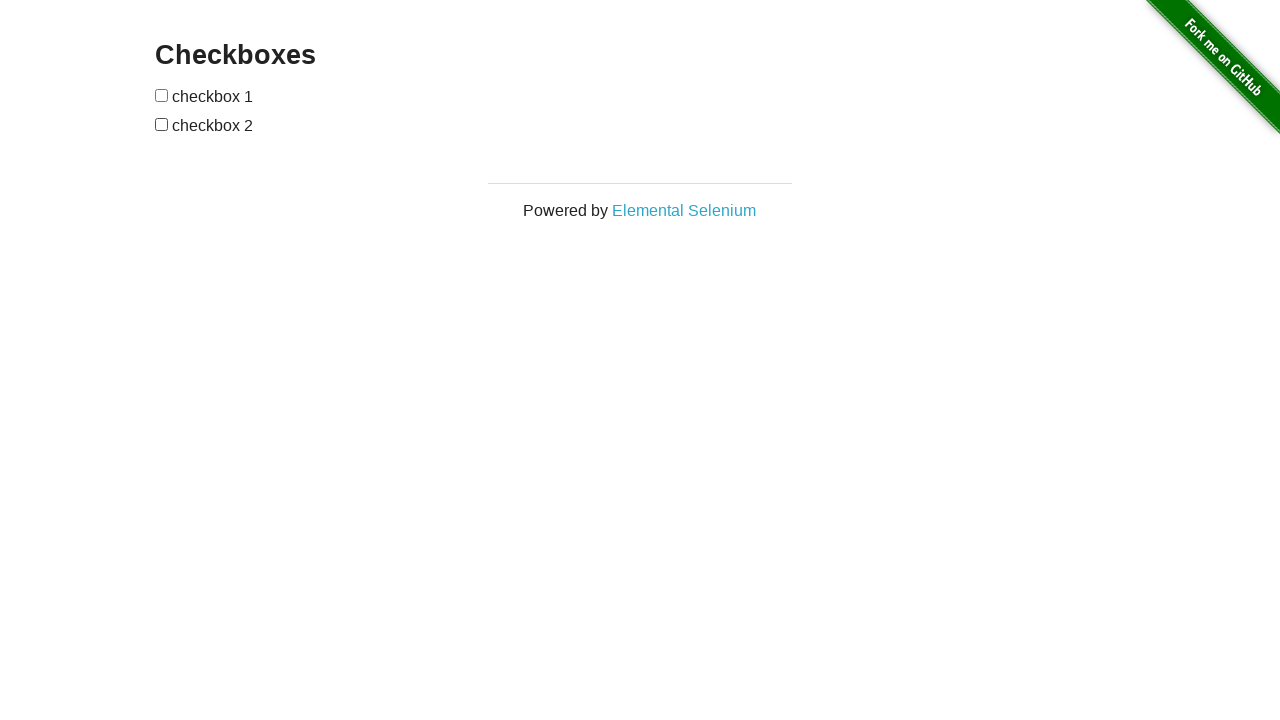

Verified checkbox 2 state changed to: False
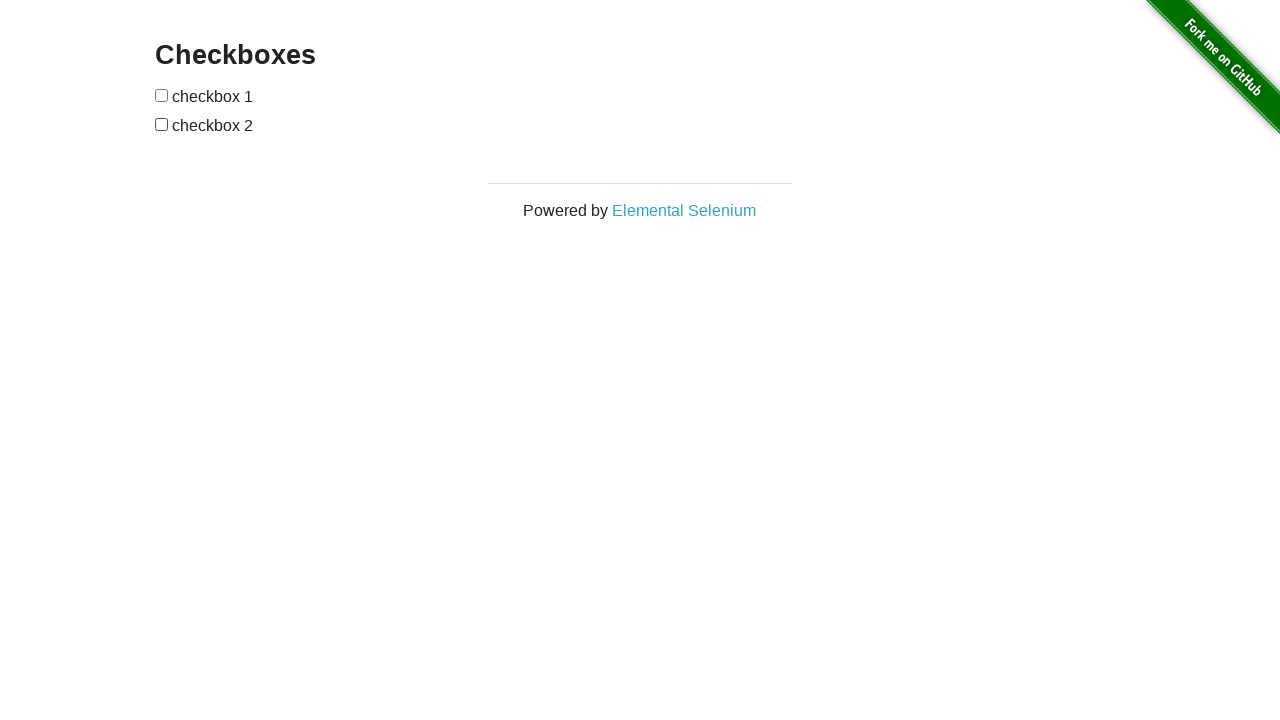

Assertion passed: checkbox 2 state successfully toggled
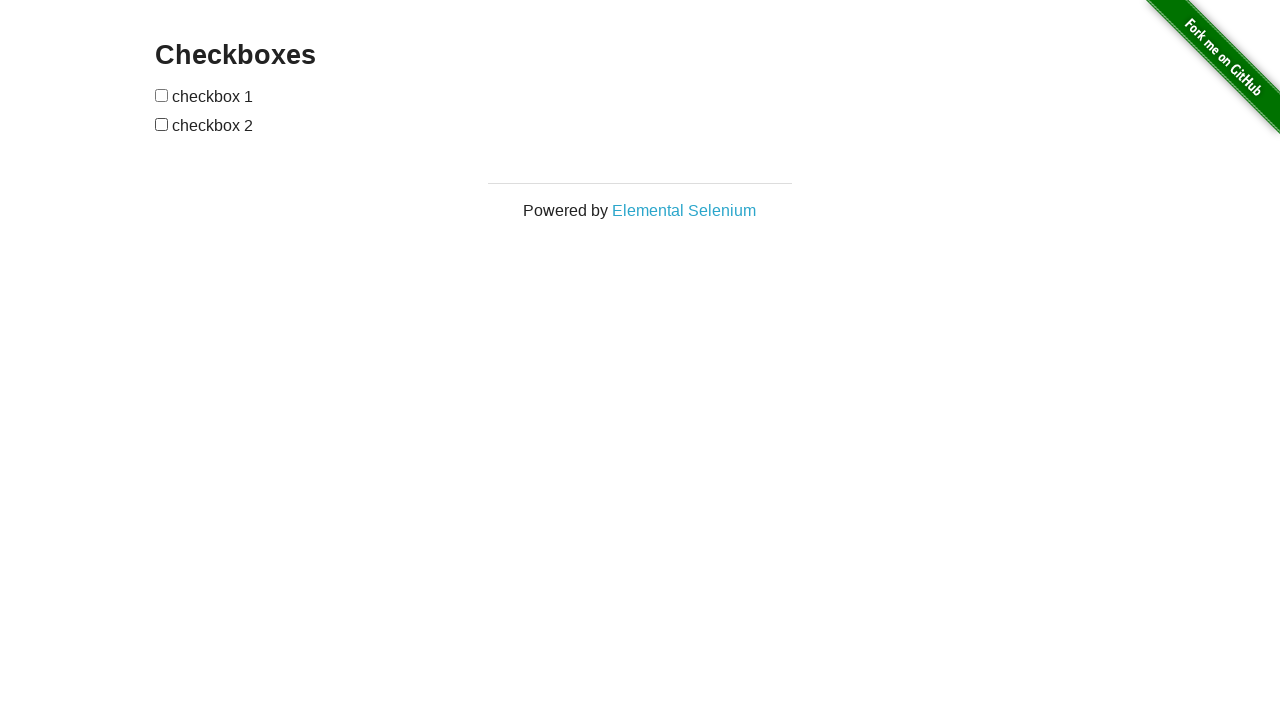

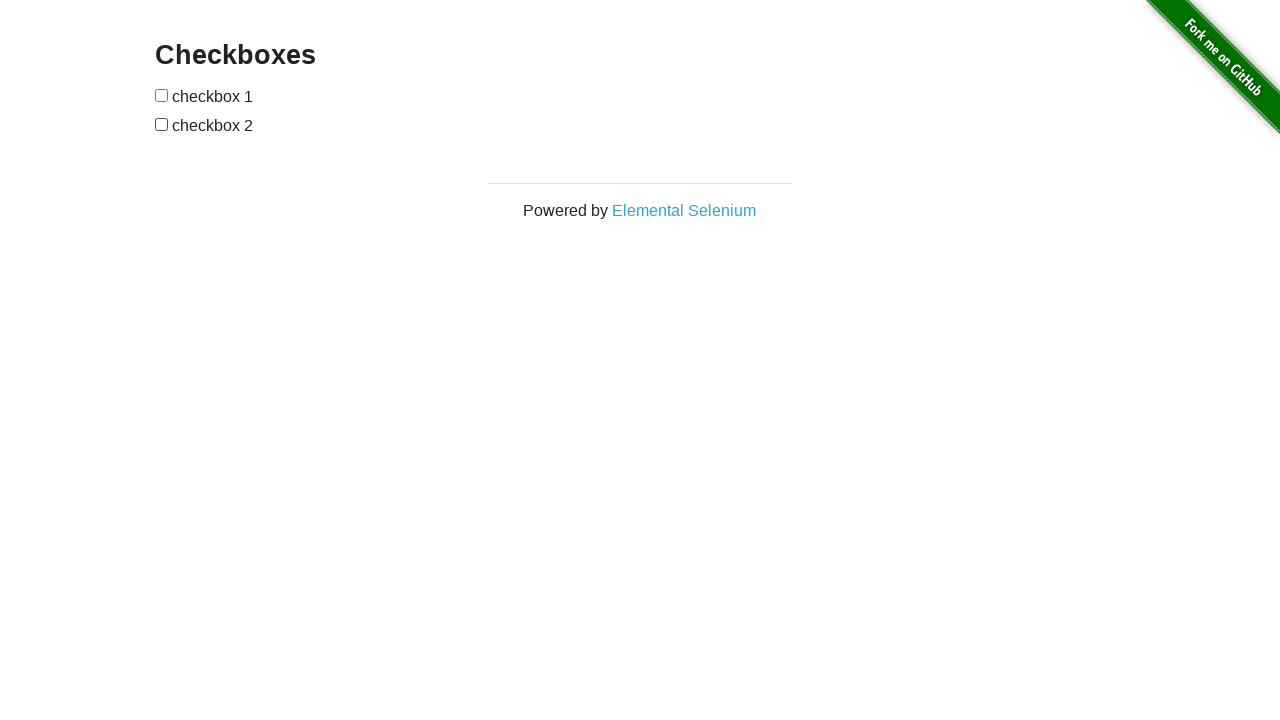